Navigates to a football statistics page and clicks the "All matches" button to display match data in a table

Starting URL: https://www.adamchoi.co.uk/overs/detailed

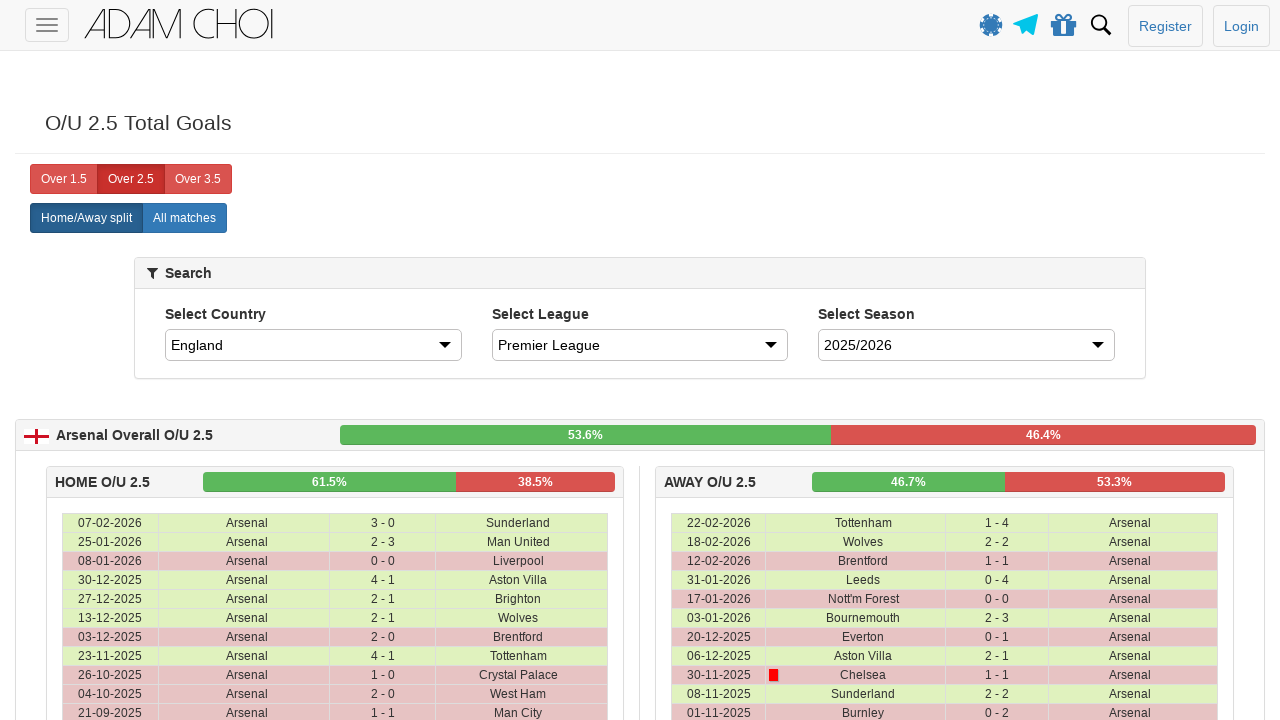

Navigated to football statistics page
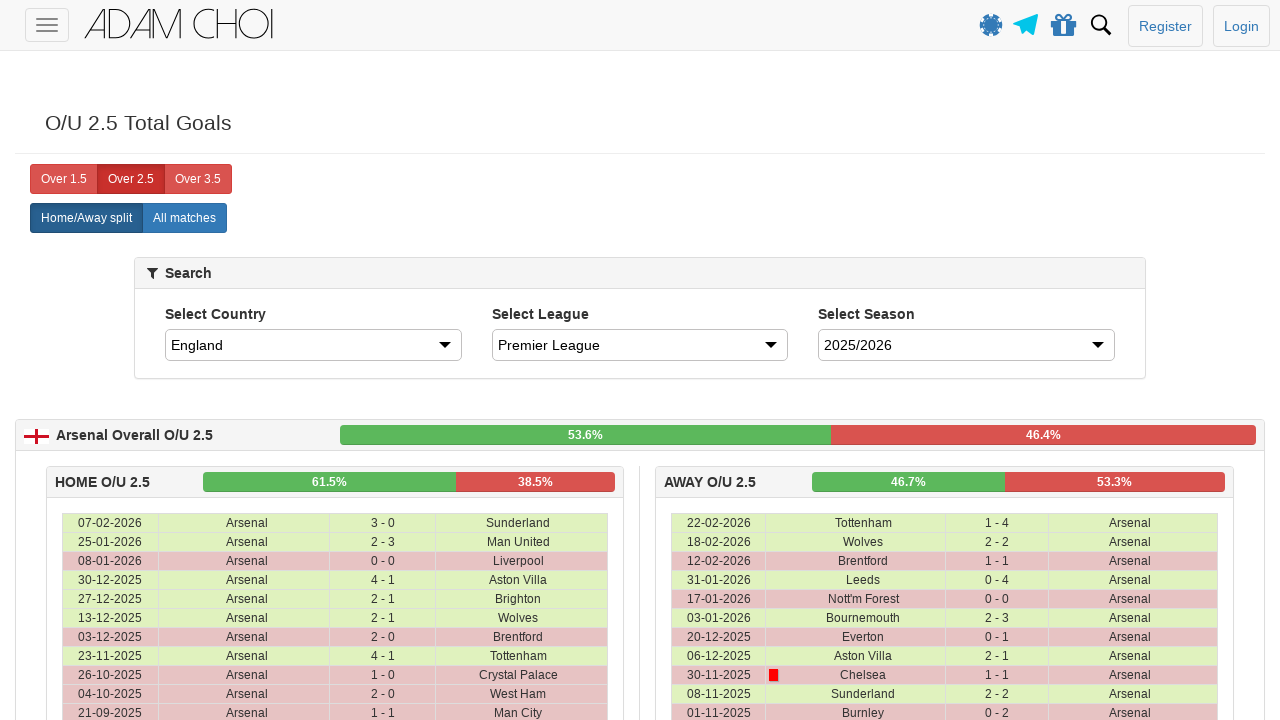

Clicked 'All matches' button to display match data at (184, 218) on xpath=//label[@analytics-event="All matches"]
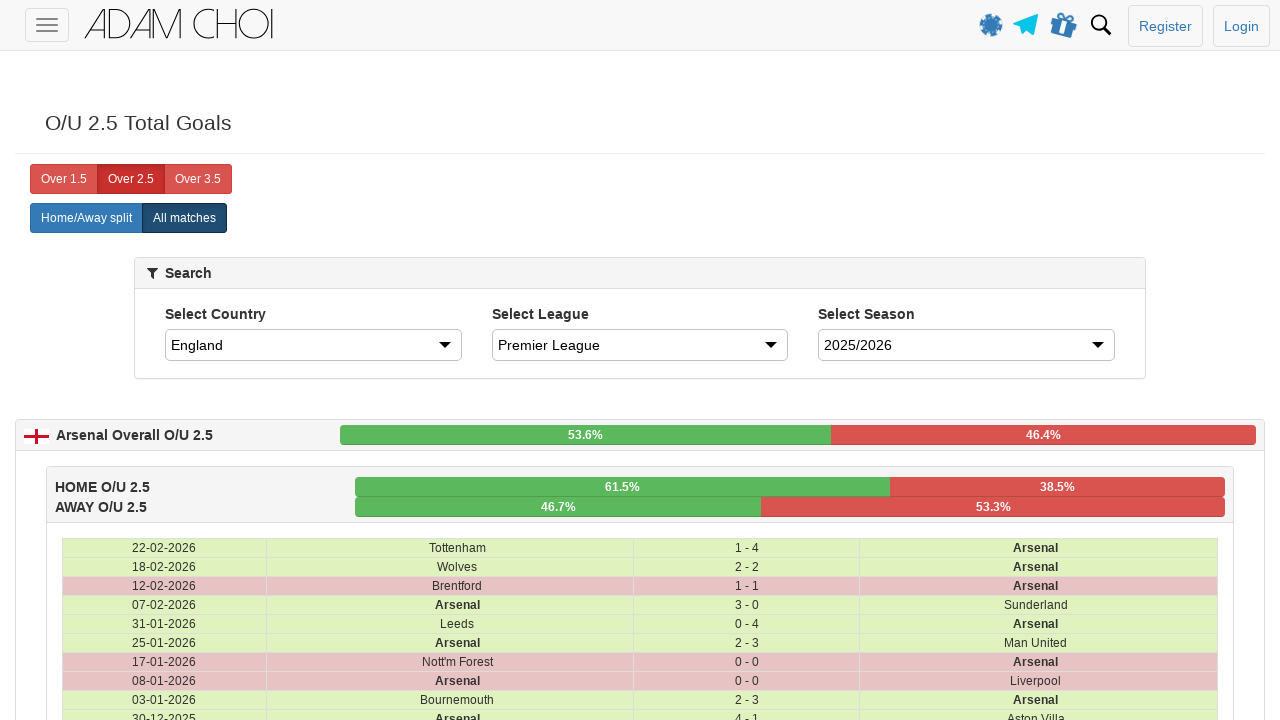

Match data table rows loaded
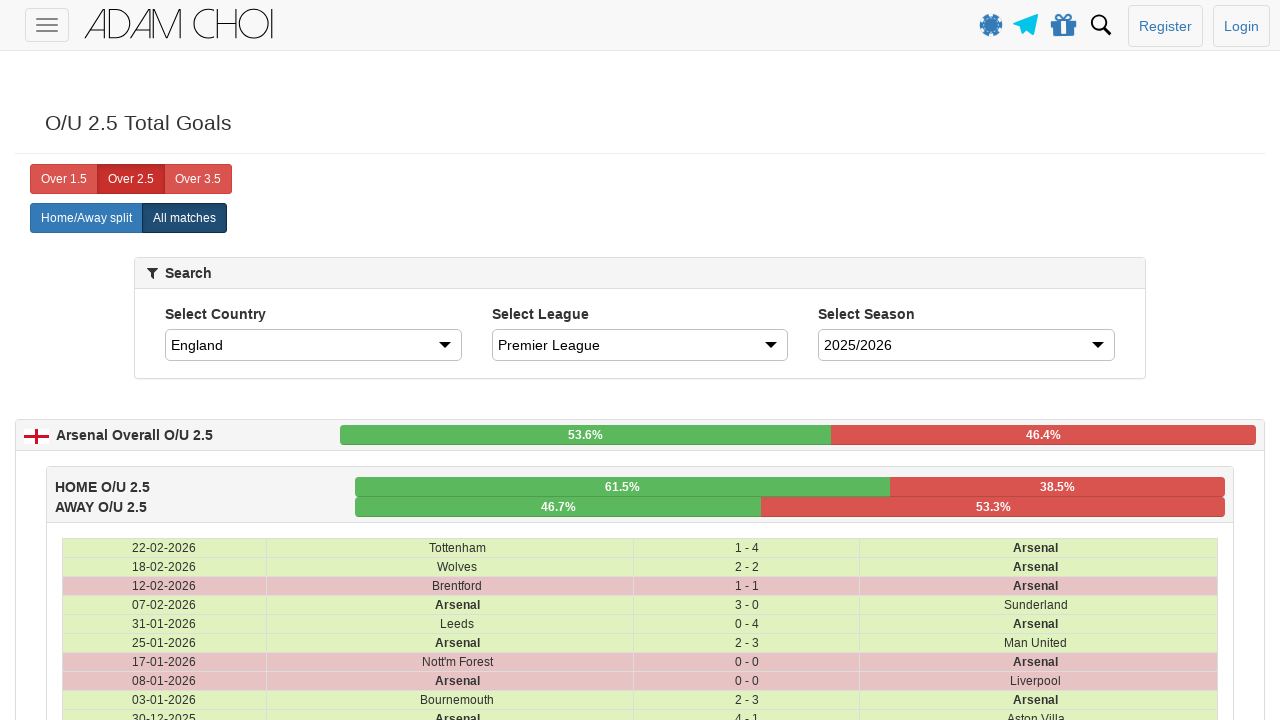

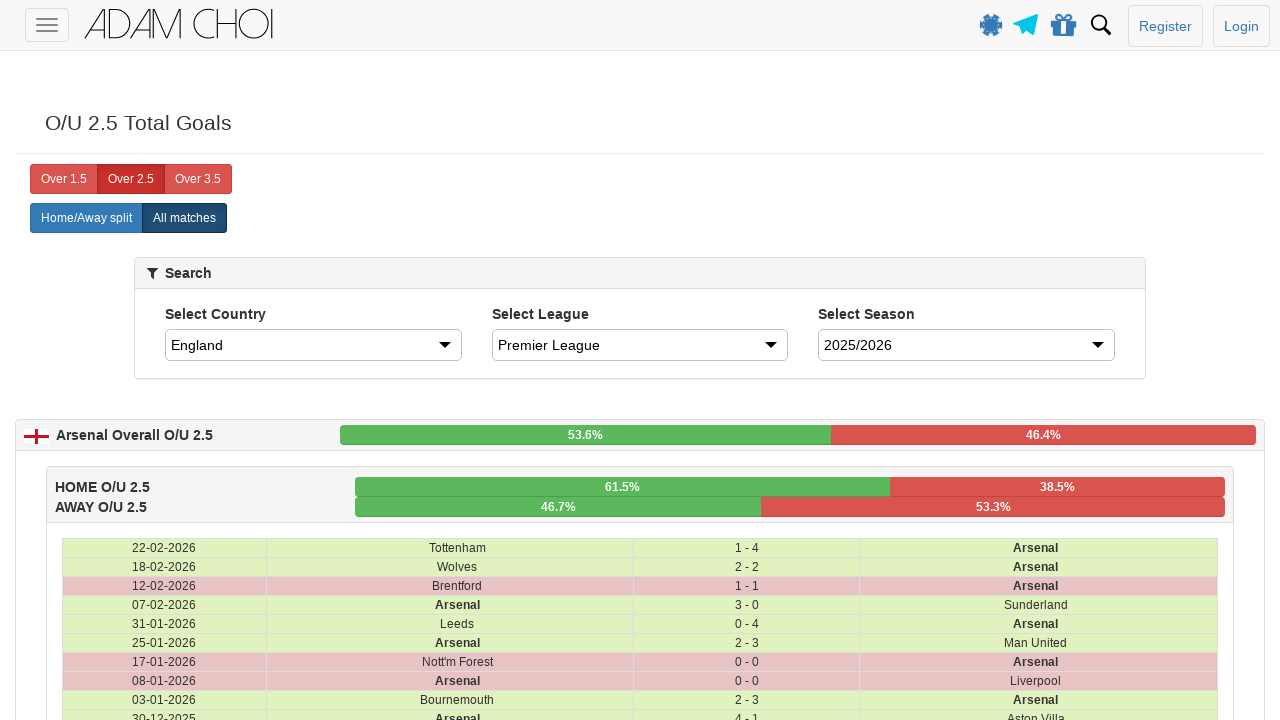